Tests removing a person from the list and then resetting the list to its original state

Starting URL: https://kristinek.github.io/site/tasks/list_of_people

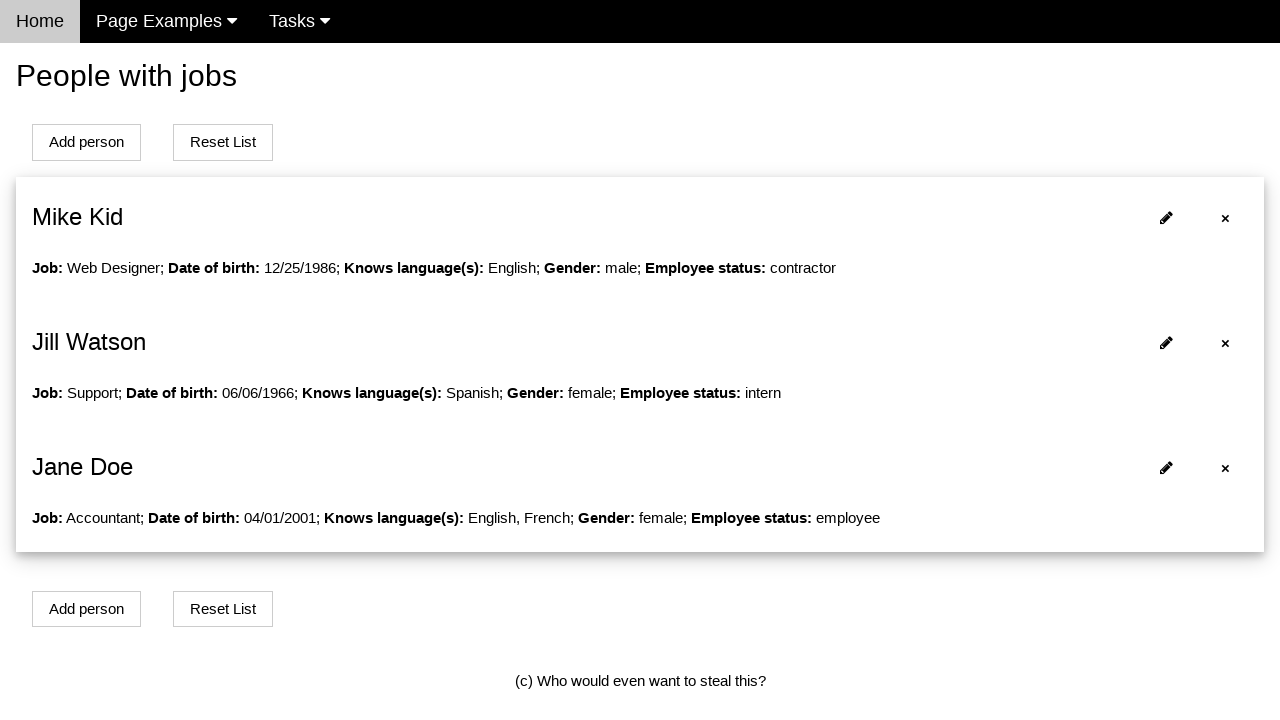

Navigated to list of people page
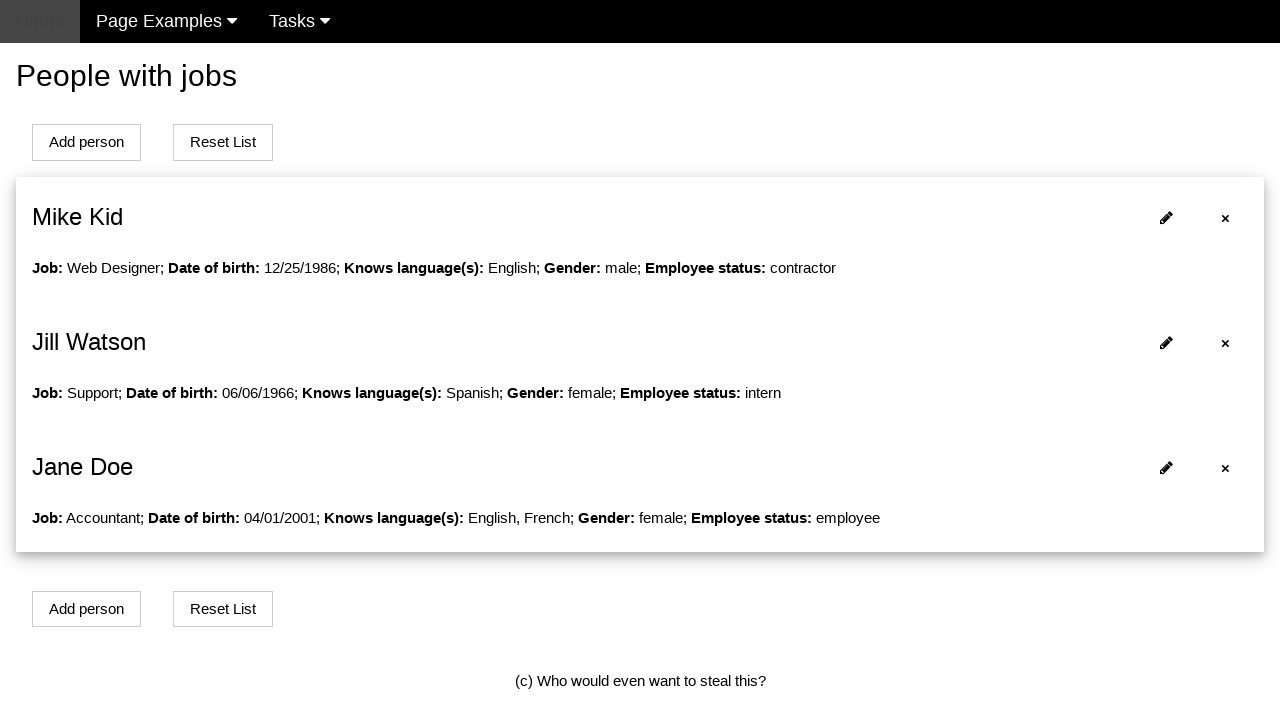

Clicked remove button for first person at (1226, 218) on #person0 span:first-child
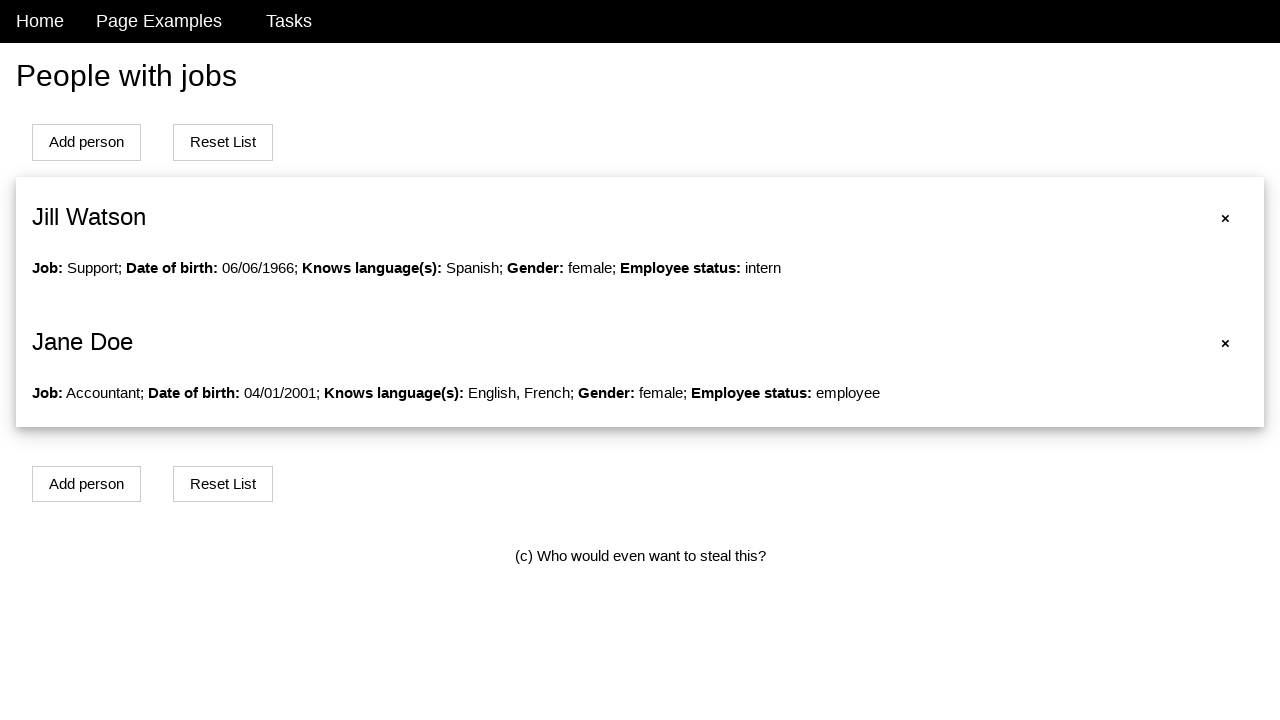

Clicked Reset List button to restore original data at (223, 142) on xpath=//button[contains(text(),'Reset List')]
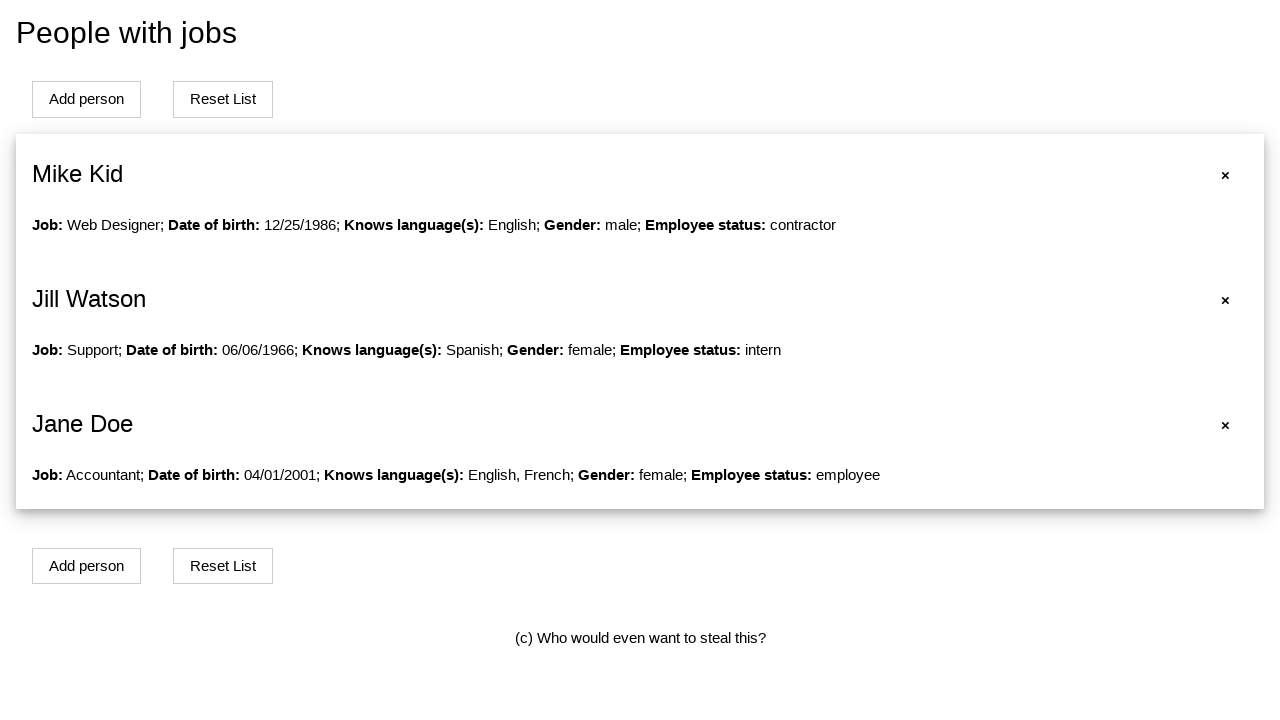

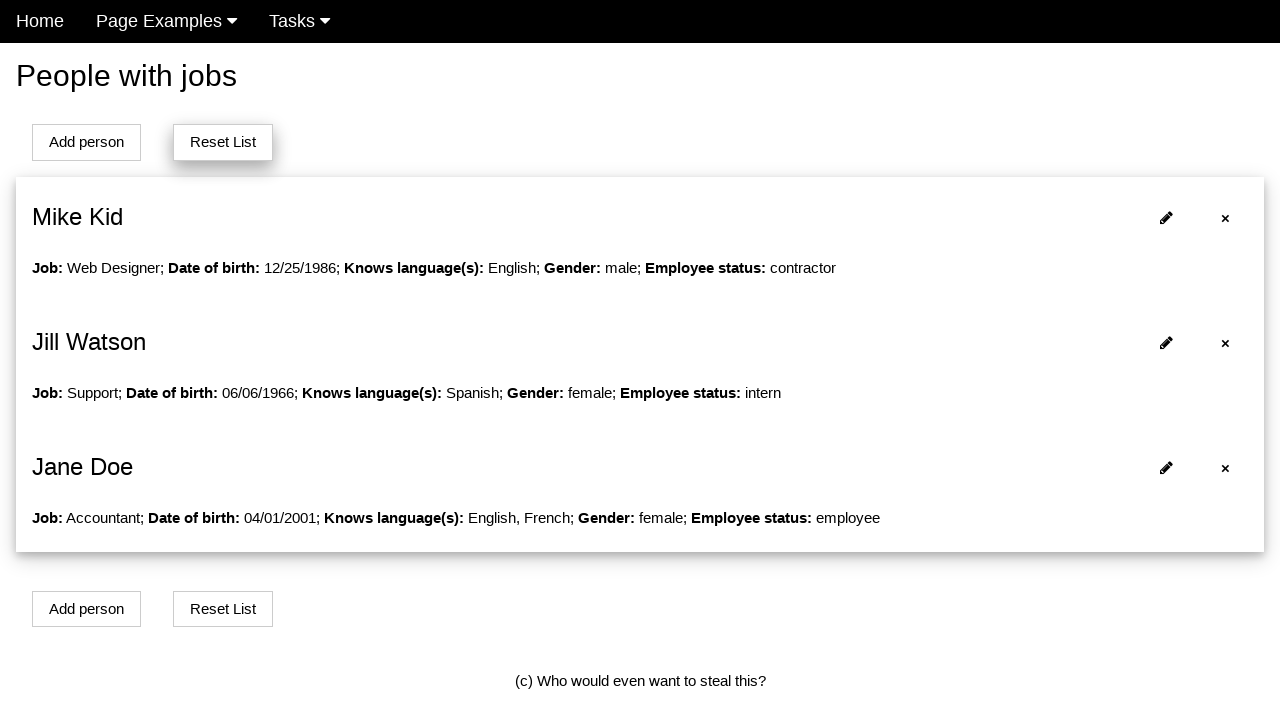